Tests a registration form by filling in first name, last name, and email fields, then submitting the form and verifying the success message is displayed.

Starting URL: http://suninjuly.github.io/registration1.html

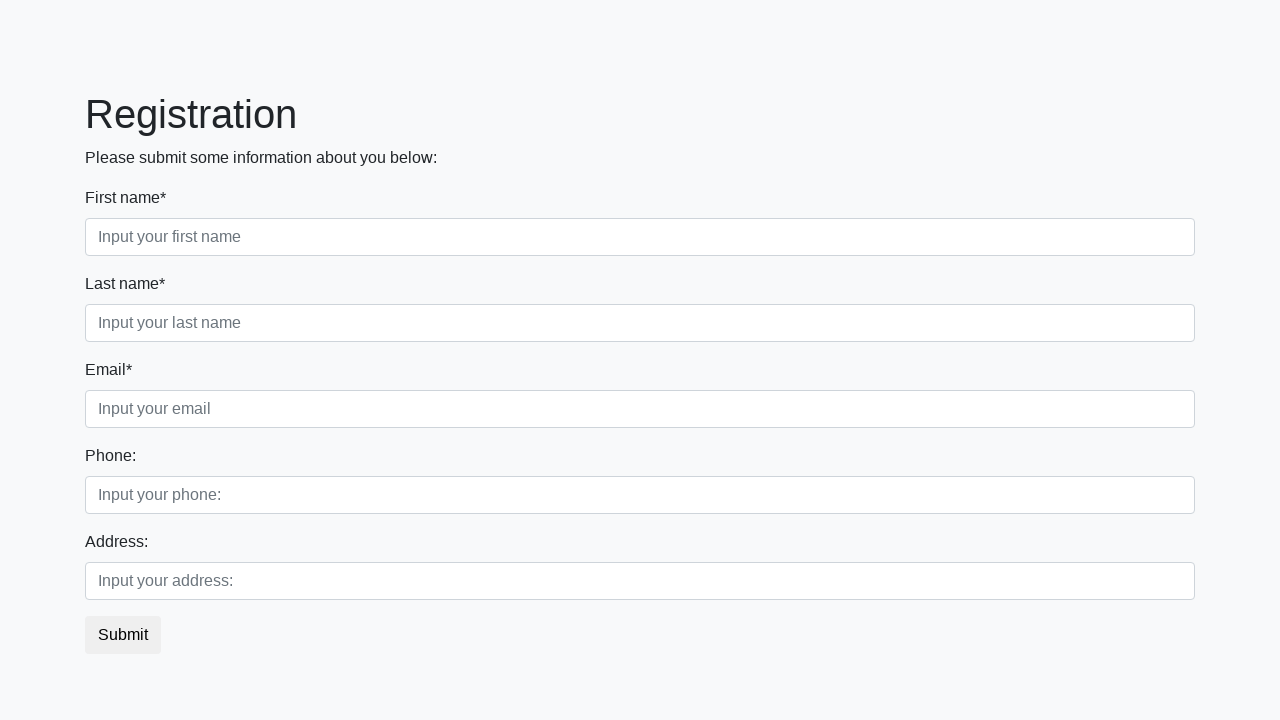

Filled first name field with 'Ivan' on div.first_block input.form-control.first
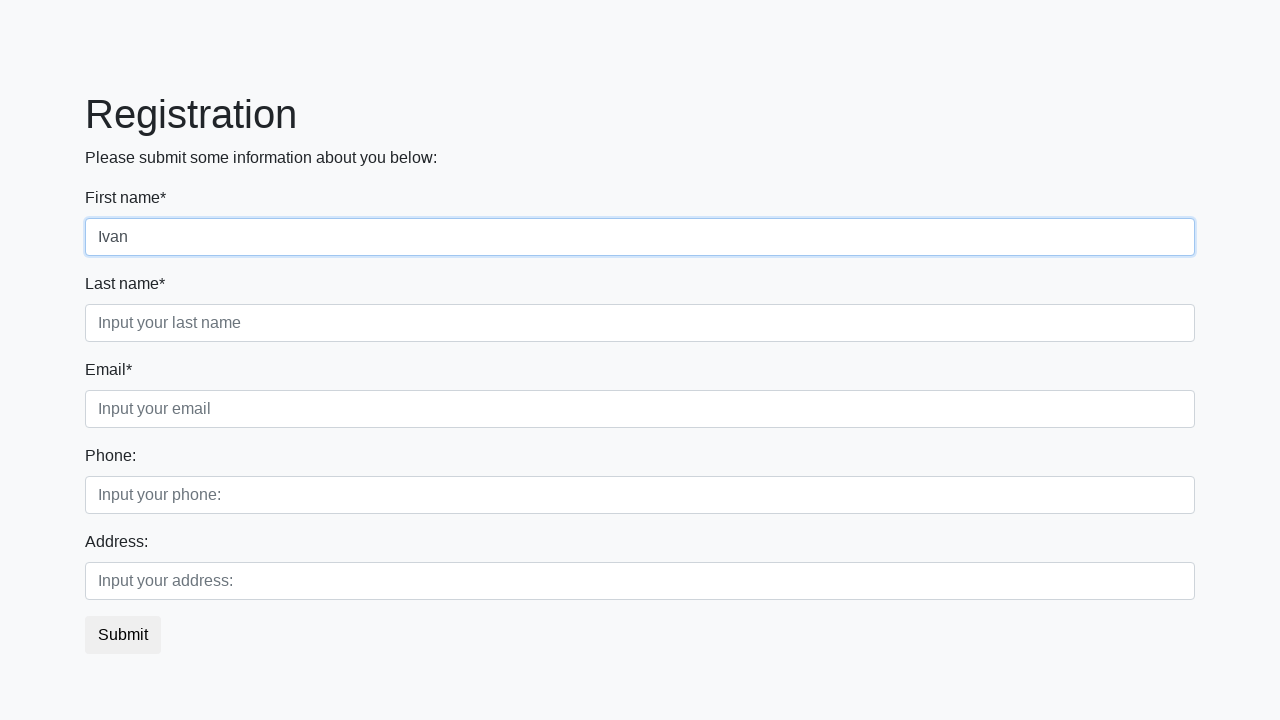

Filled last name field with 'Petrov' on div.first_block input.form-control.second
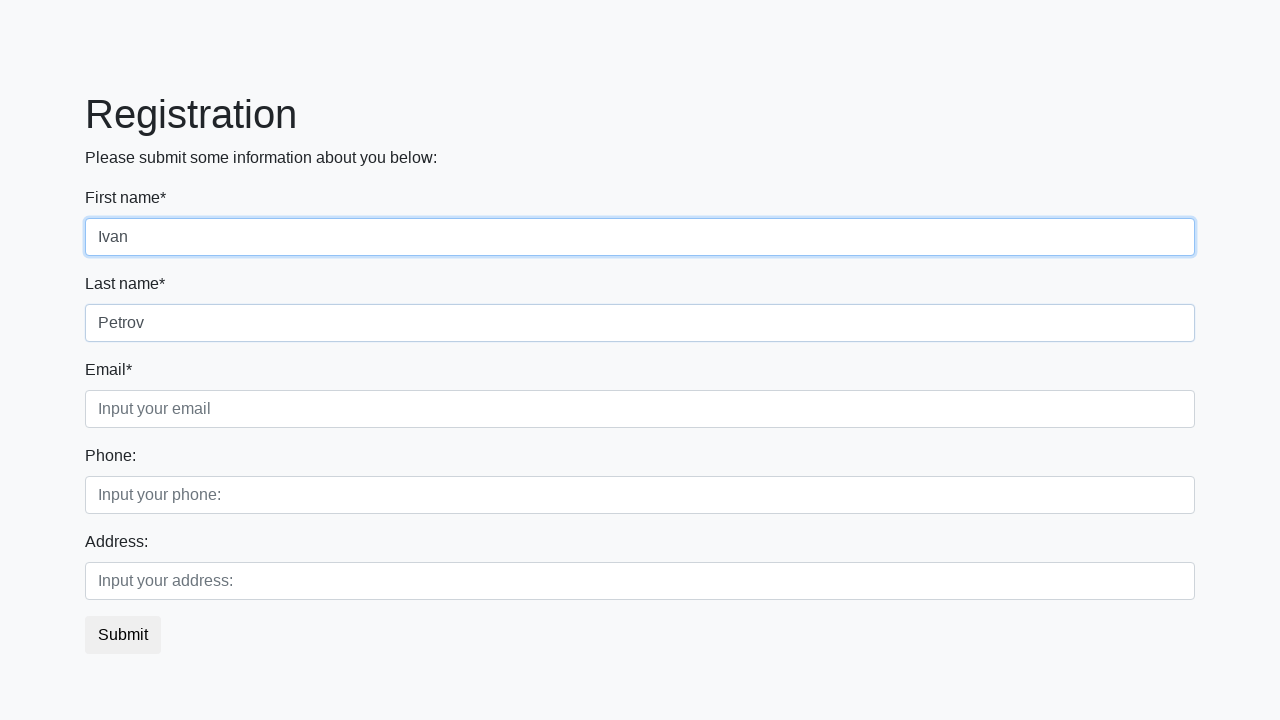

Filled email field with 'ivanpetrov@mail.ru' on div.first_block input.form-control.third
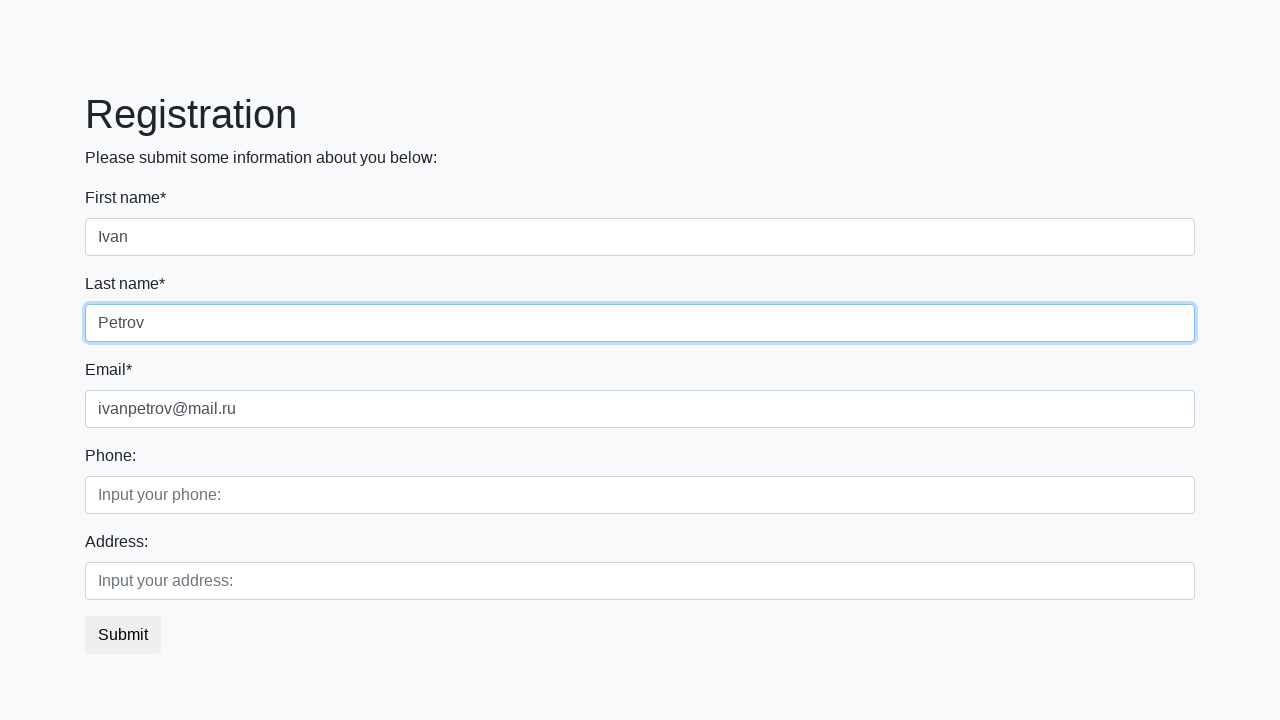

Clicked submit button to register at (123, 635) on button.btn
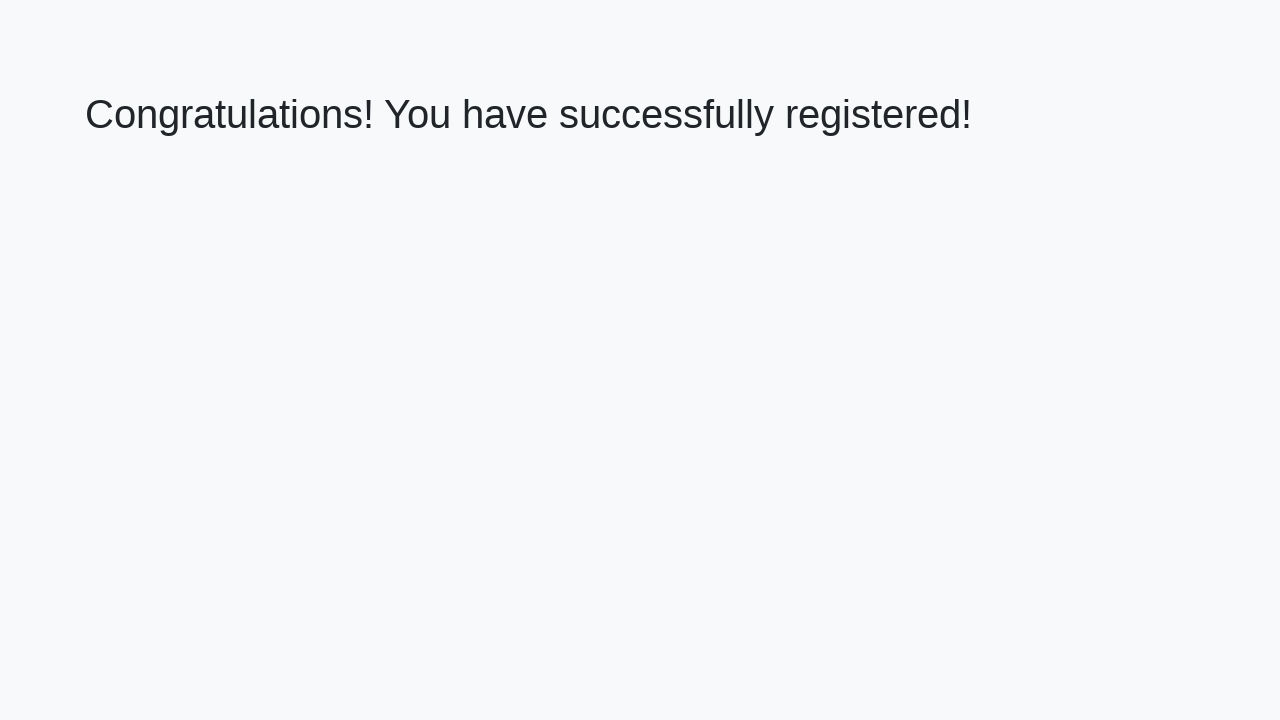

Success heading loaded on page
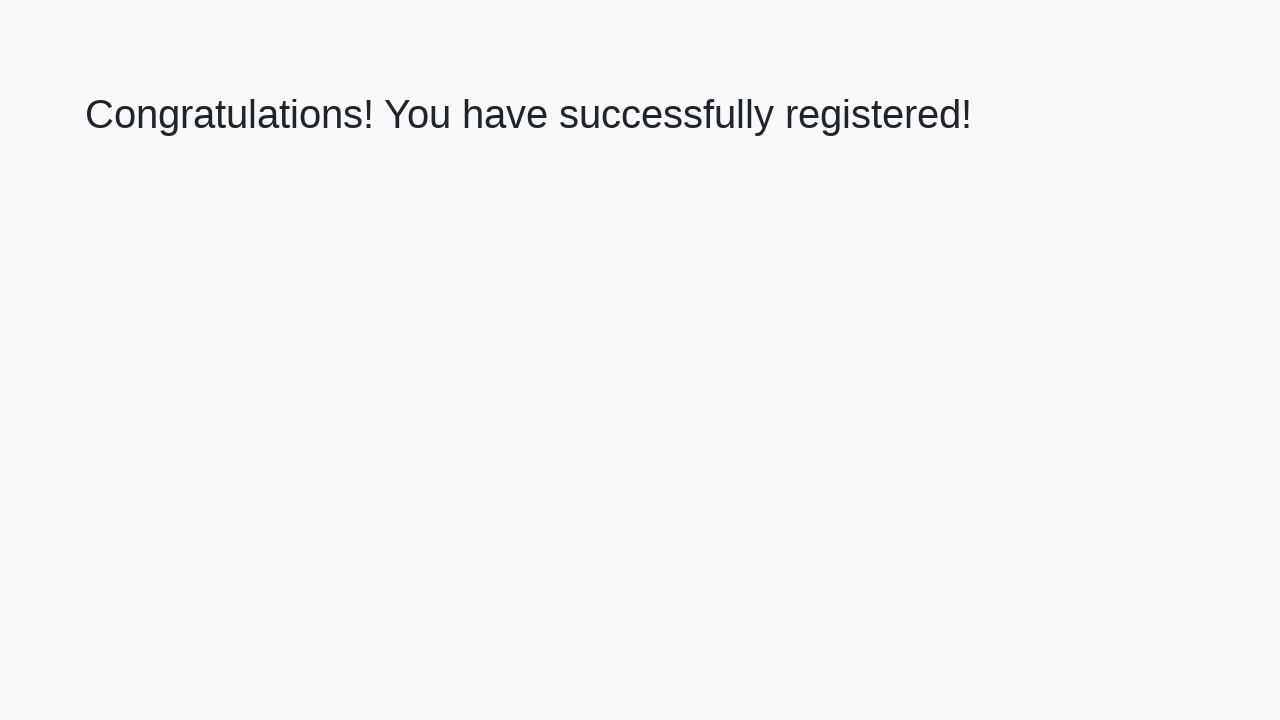

Retrieved success message text
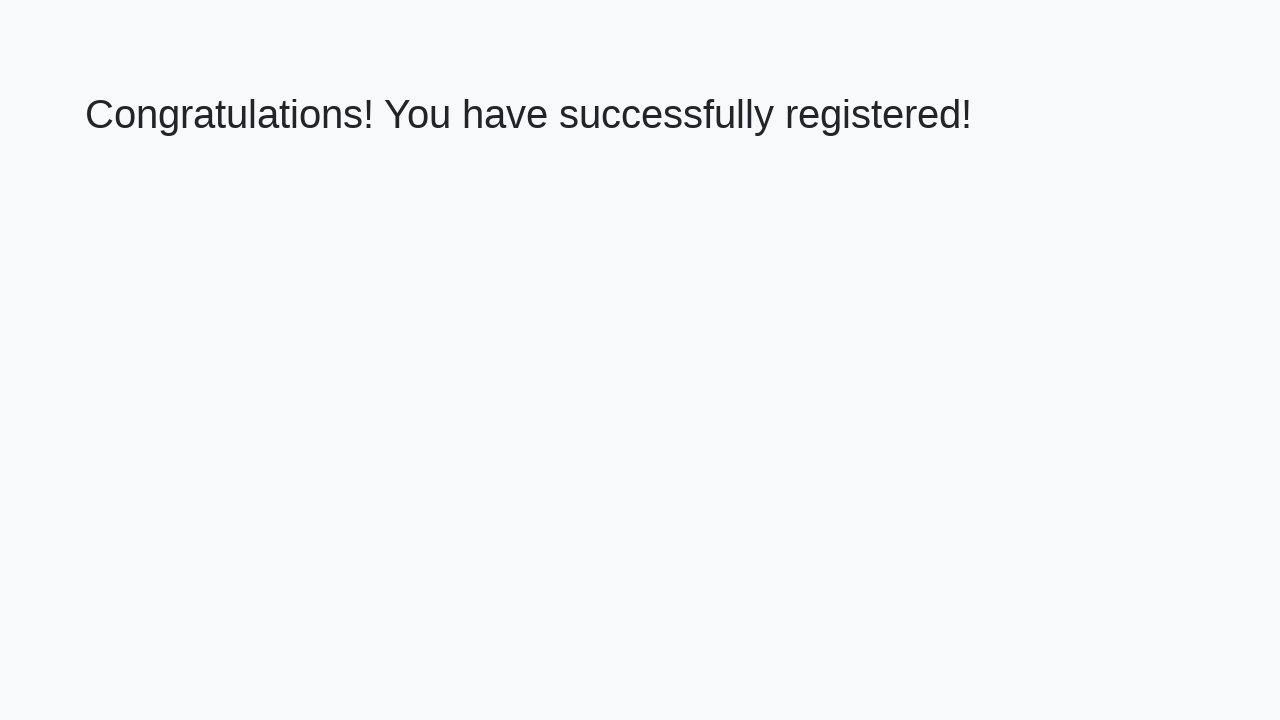

Verified success message: 'Congratulations! You have successfully registered!'
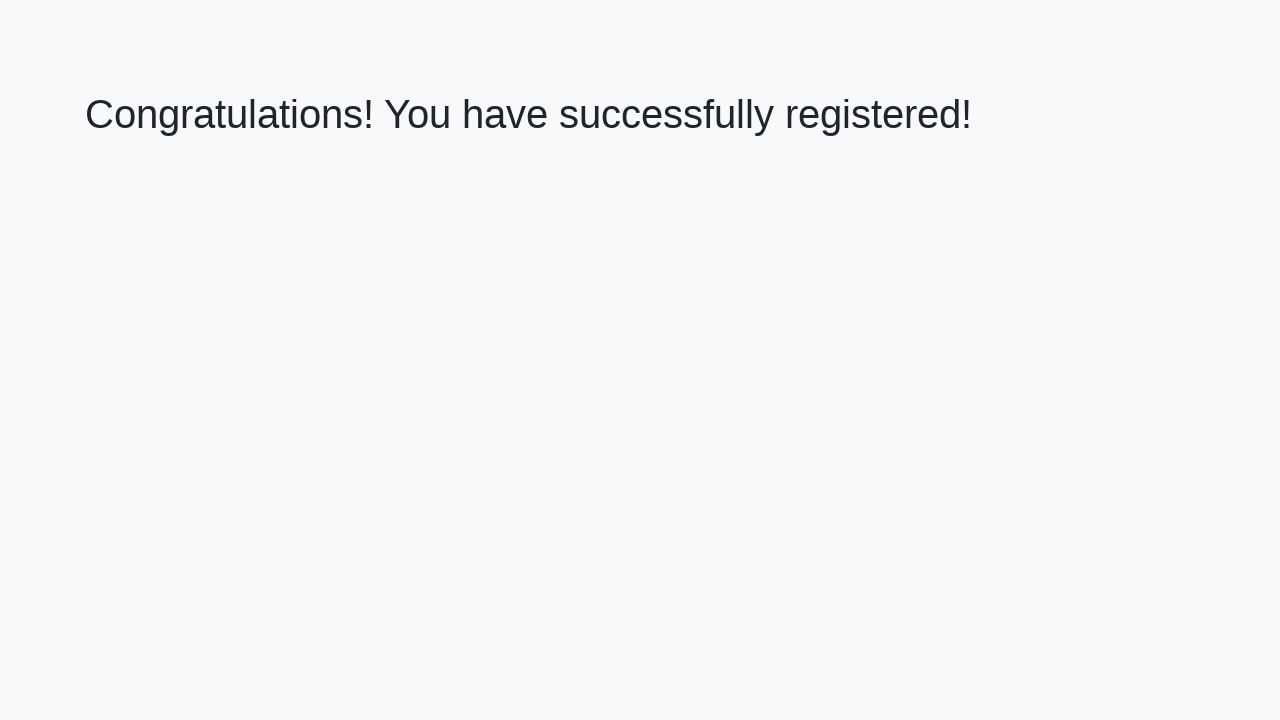

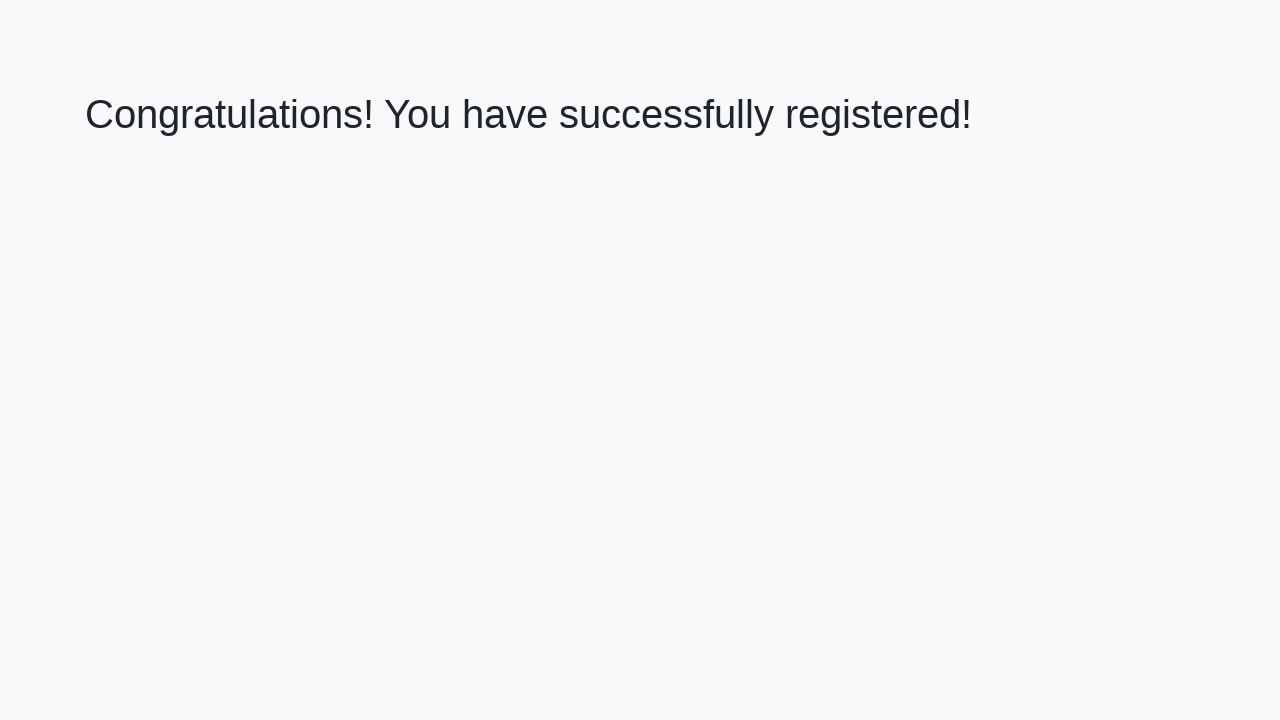